Tests that edits are cancelled when pressing Escape

Starting URL: https://demo.playwright.dev/todomvc

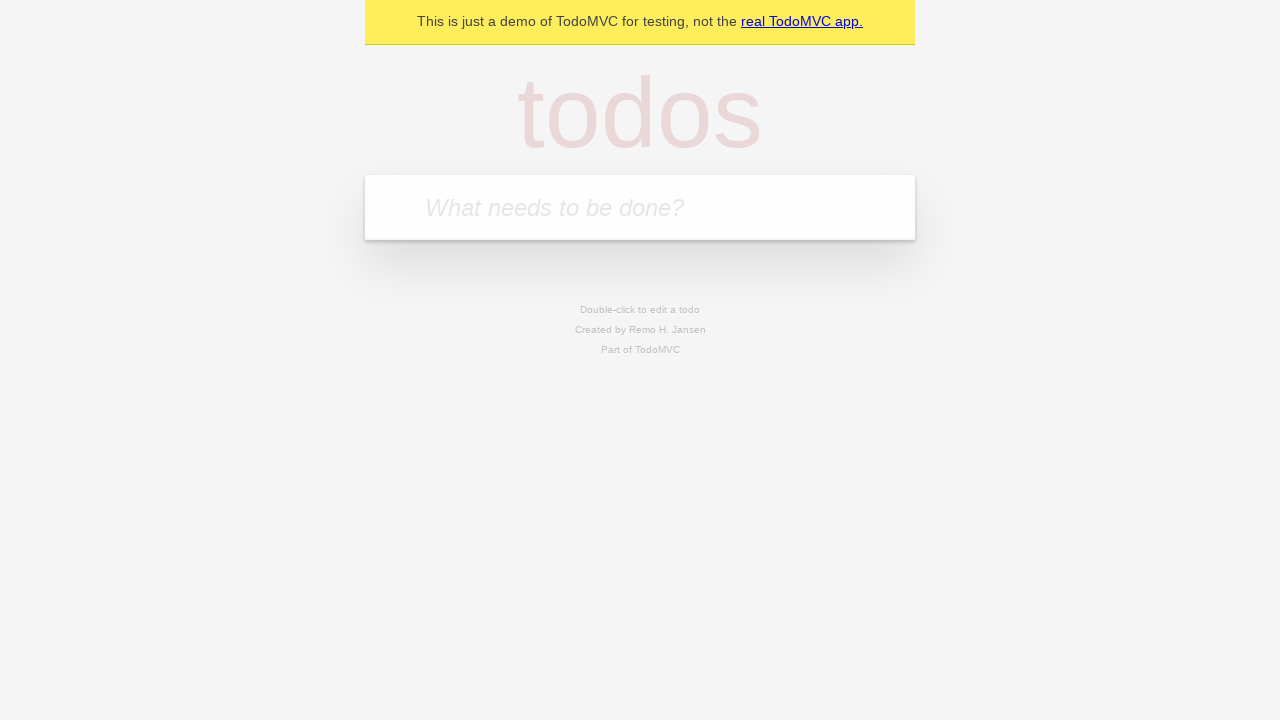

Filled new todo input with 'buy some cheese' on .new-todo
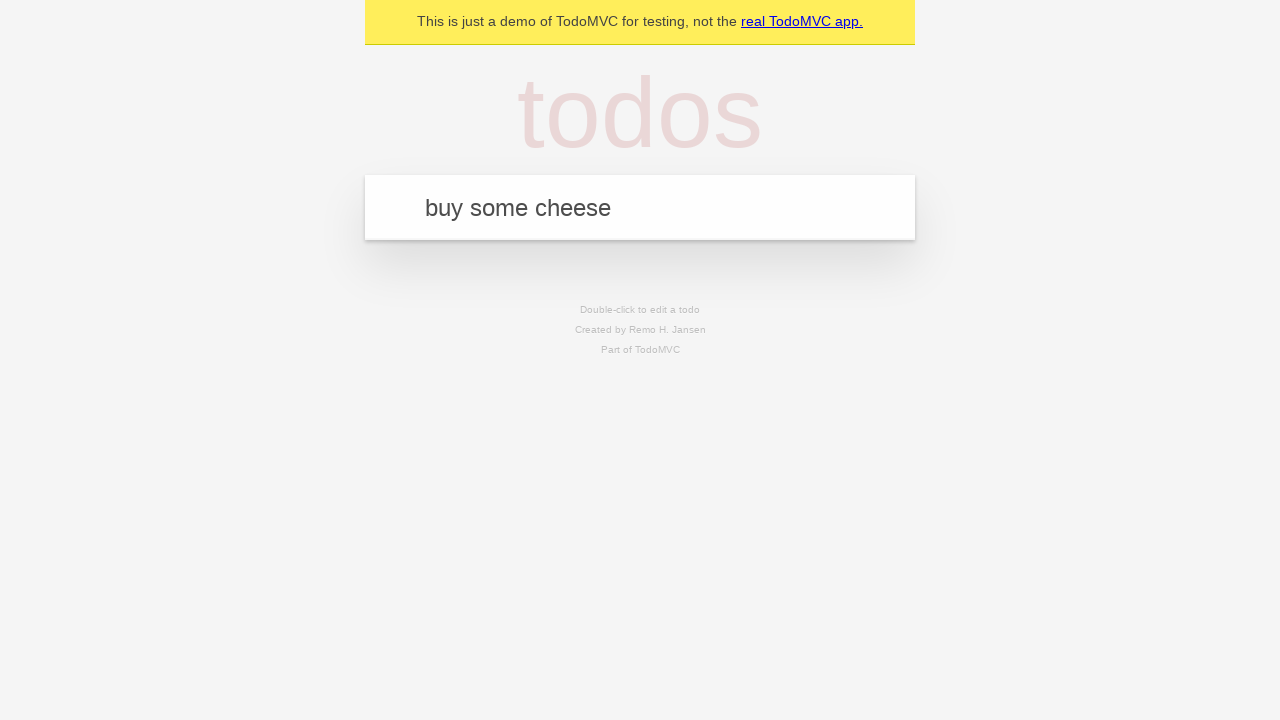

Pressed Enter to create first todo on .new-todo
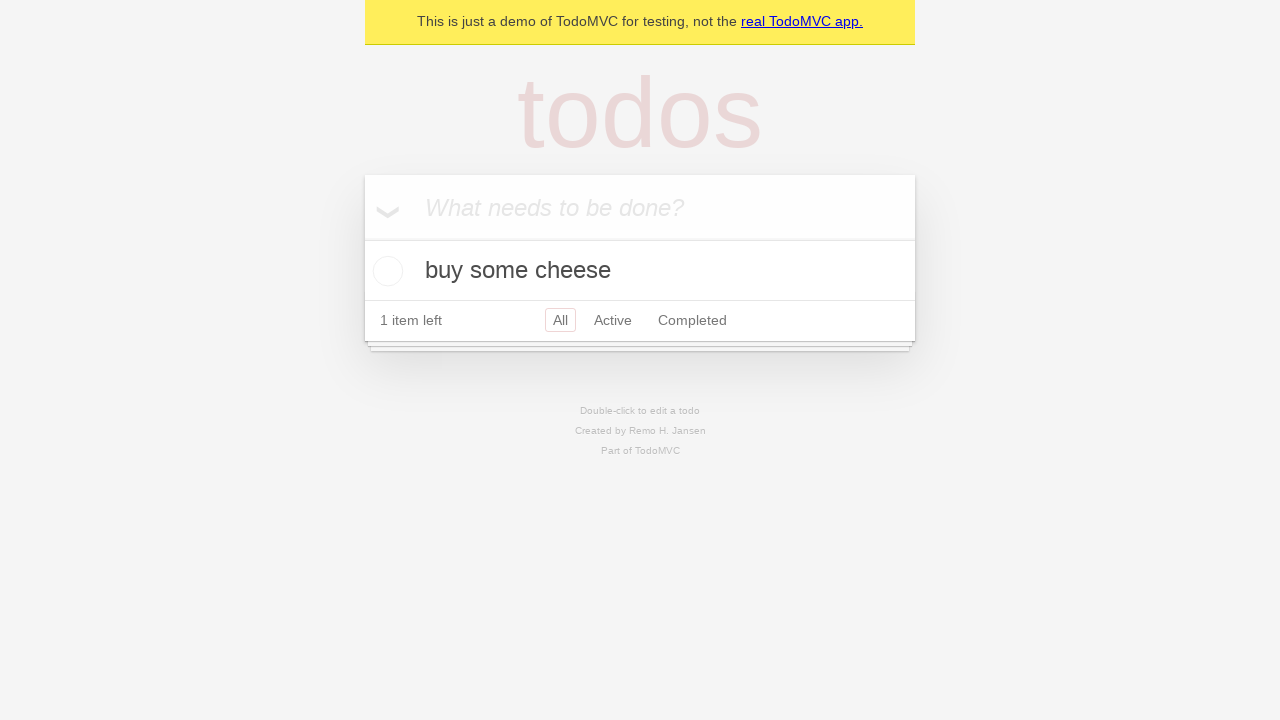

Filled new todo input with 'feed the cat' on .new-todo
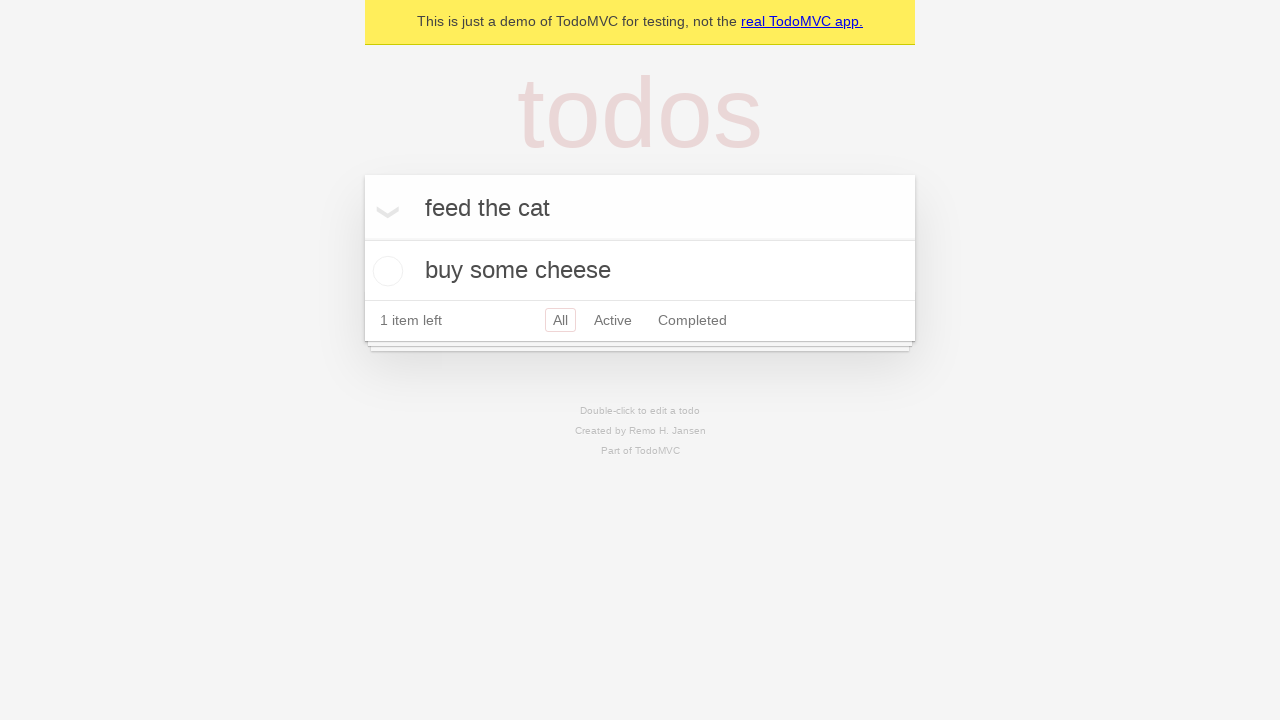

Pressed Enter to create second todo on .new-todo
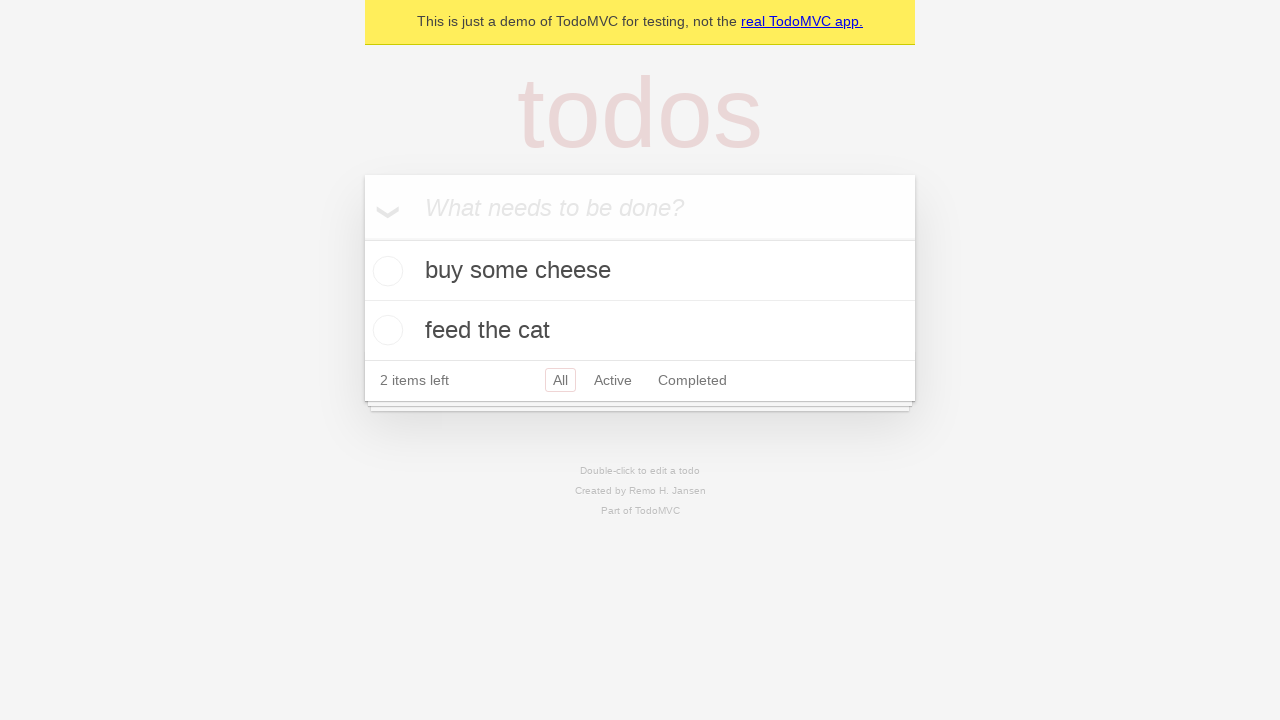

Filled new todo input with 'book a doctors appointment' on .new-todo
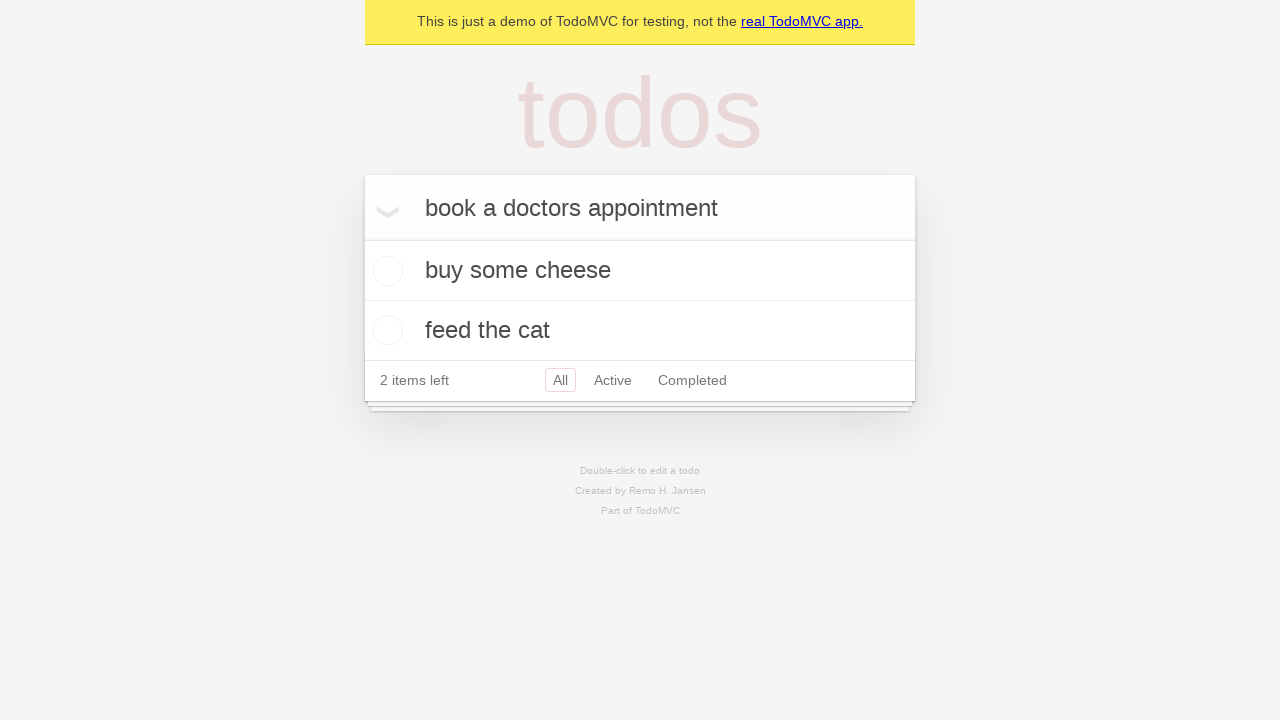

Pressed Enter to create third todo on .new-todo
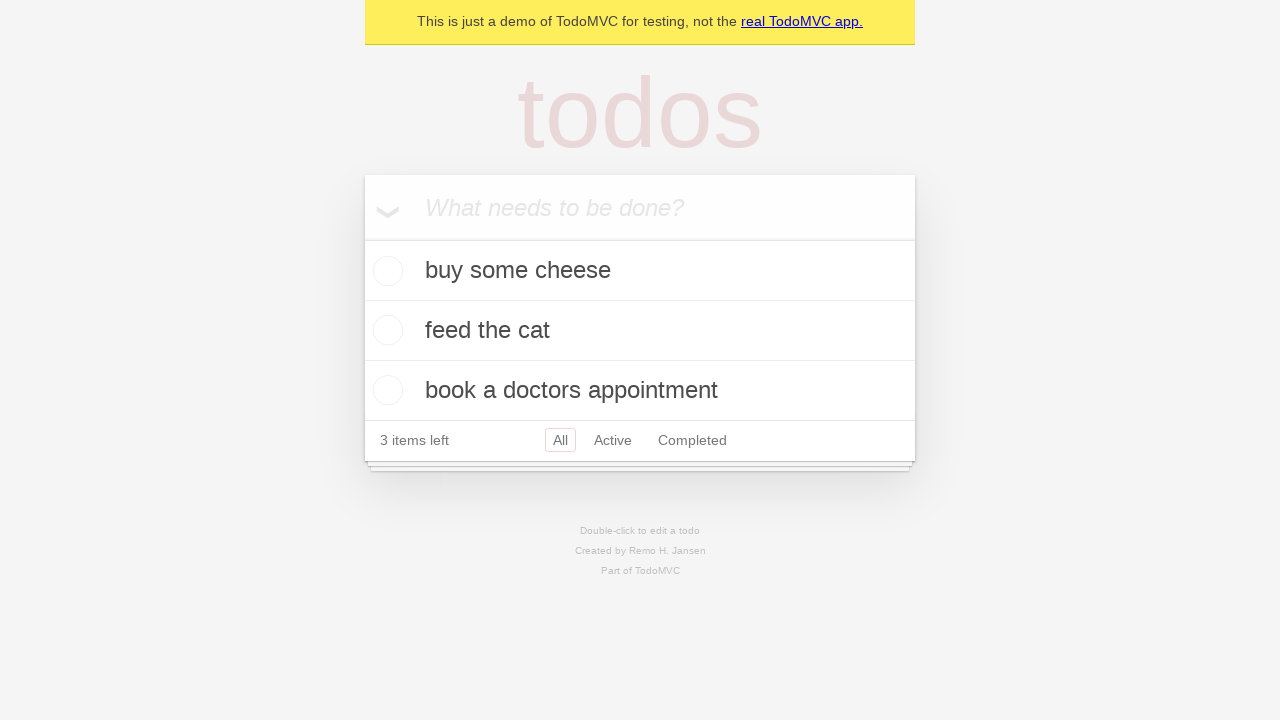

Double-clicked second todo item to enter edit mode at (640, 331) on .todo-list li >> nth=1
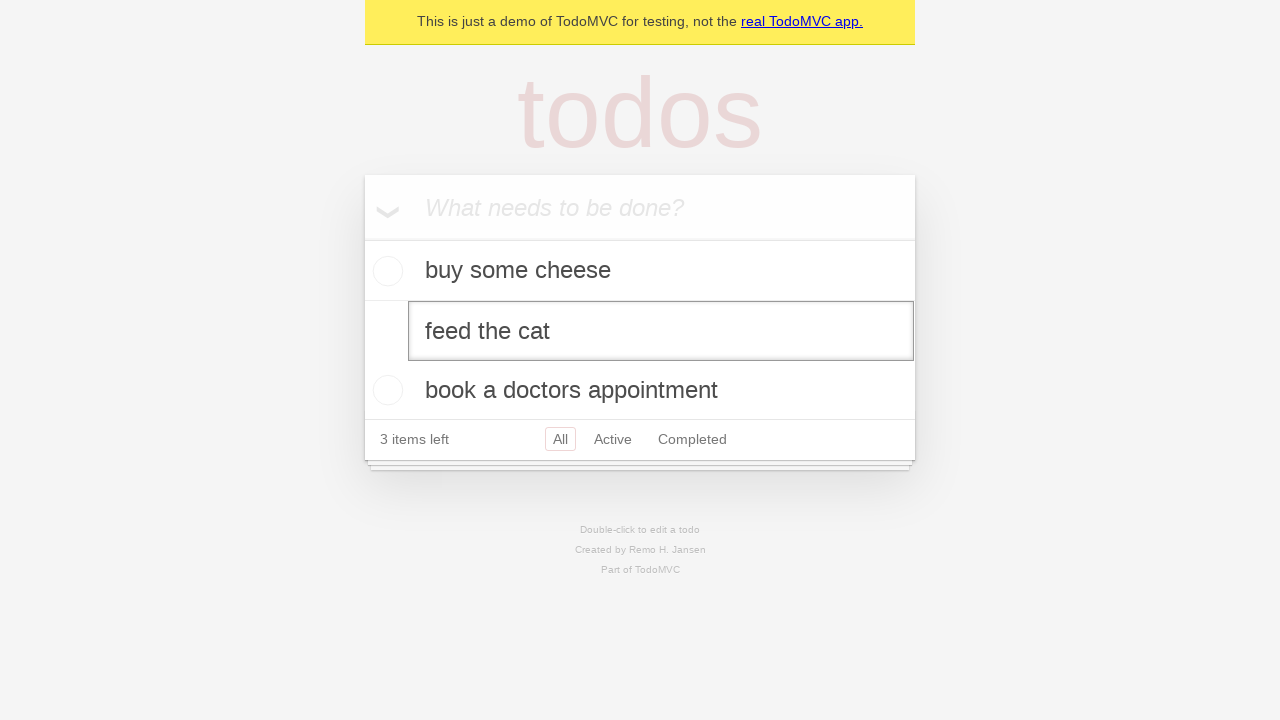

Pressed Escape to cancel editing second todo on .todo-list li >> nth=1 >> .edit
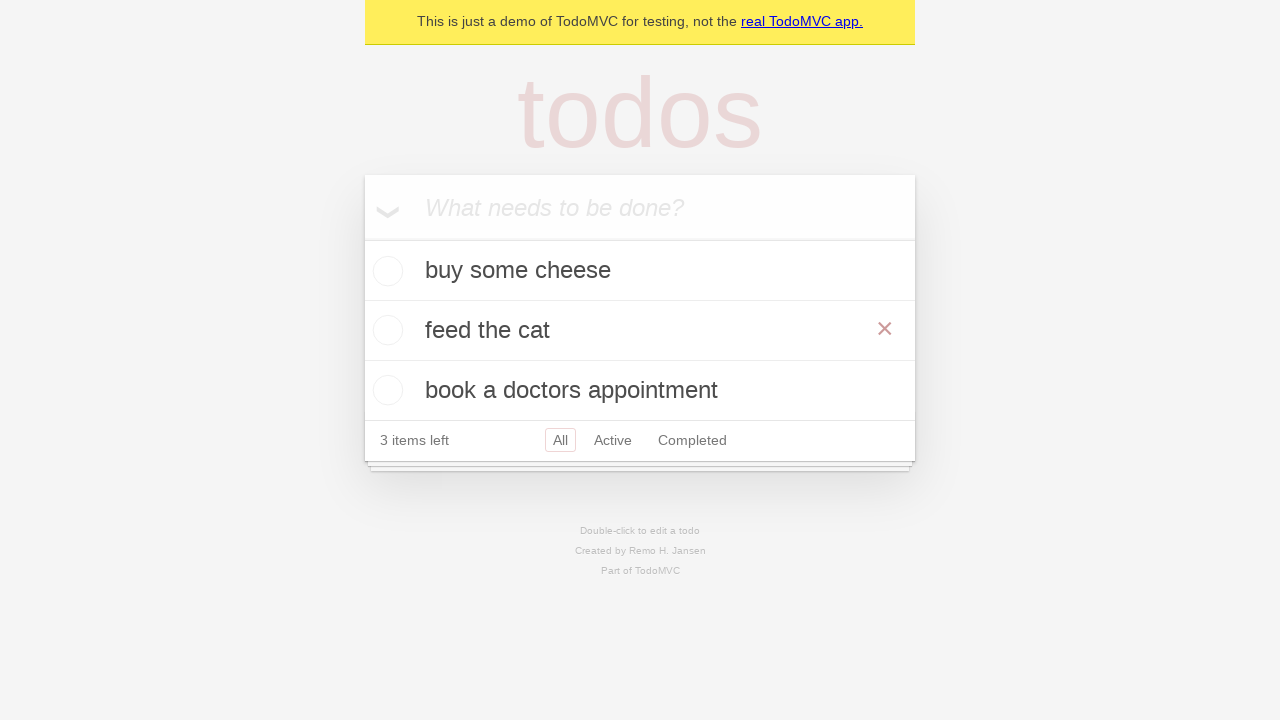

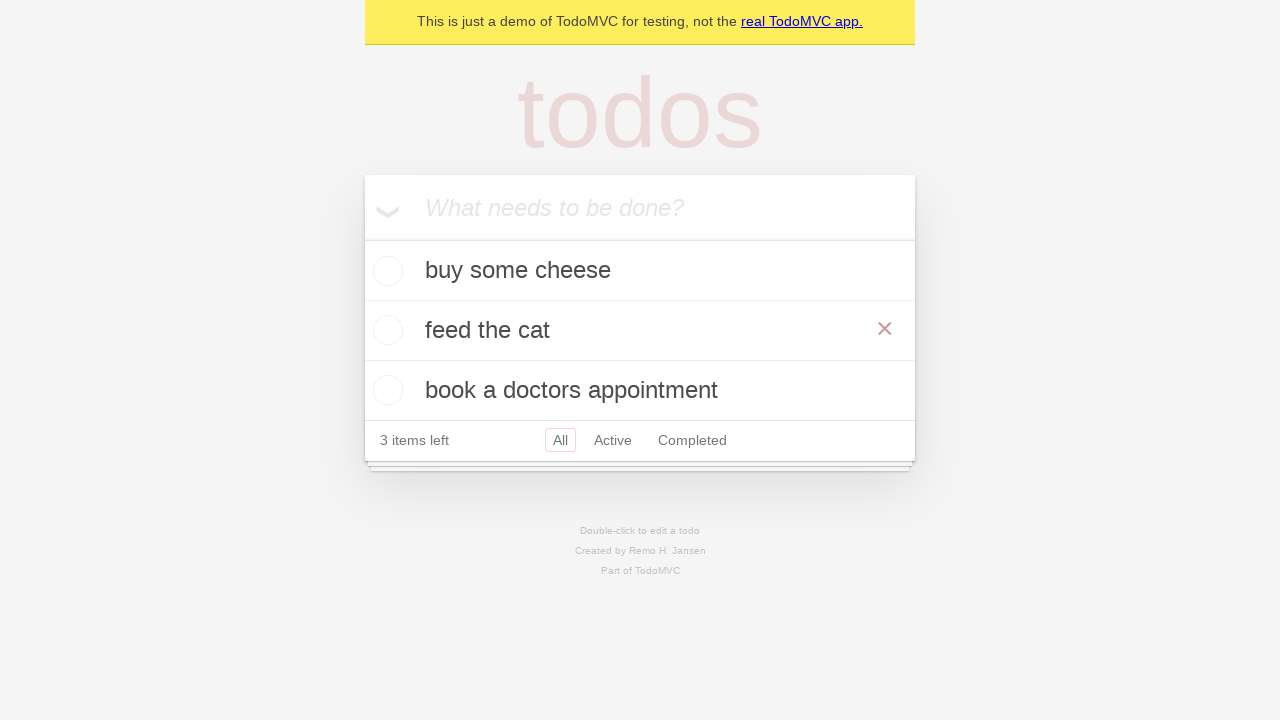